Tests handling of a JavaScript confirm alert with OK and Cancel buttons by dismissing the alert and verifying the result text

Starting URL: https://demo.automationtesting.in/Alerts.html

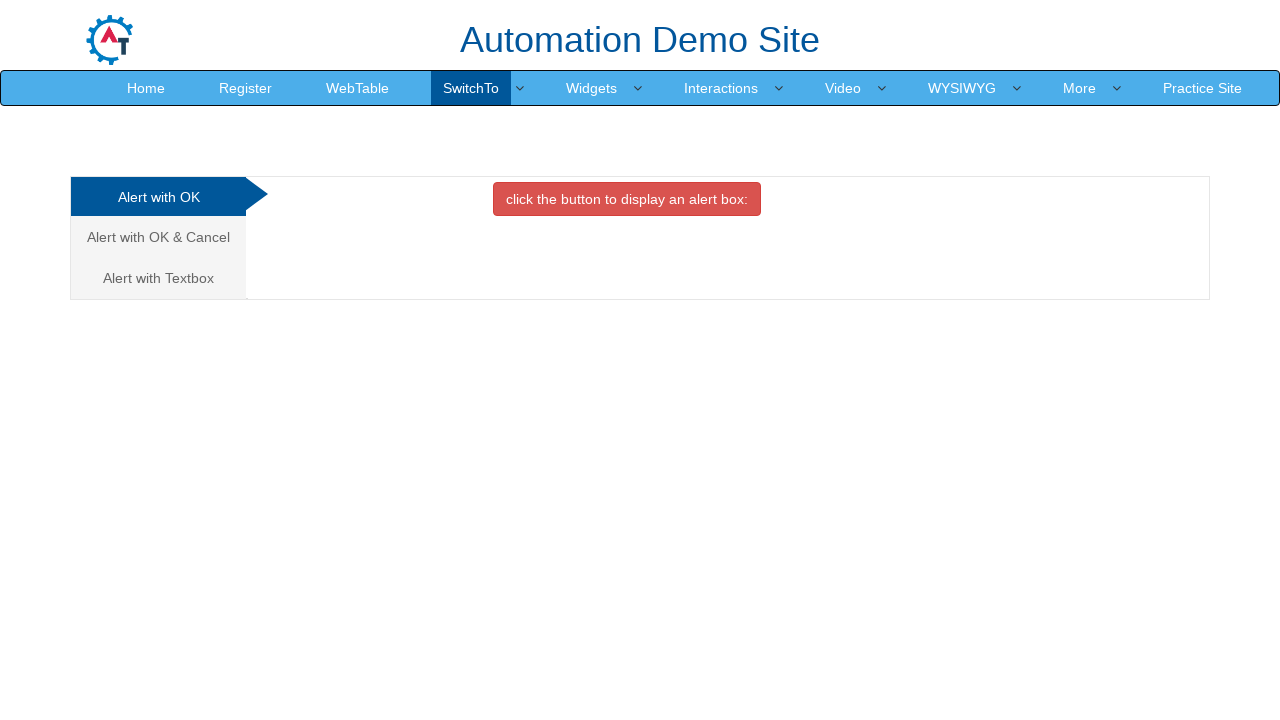

Clicked on 'Alert with OK & Cancel' tab at (158, 237) on xpath=//a[text()='Alert with OK & Cancel ']
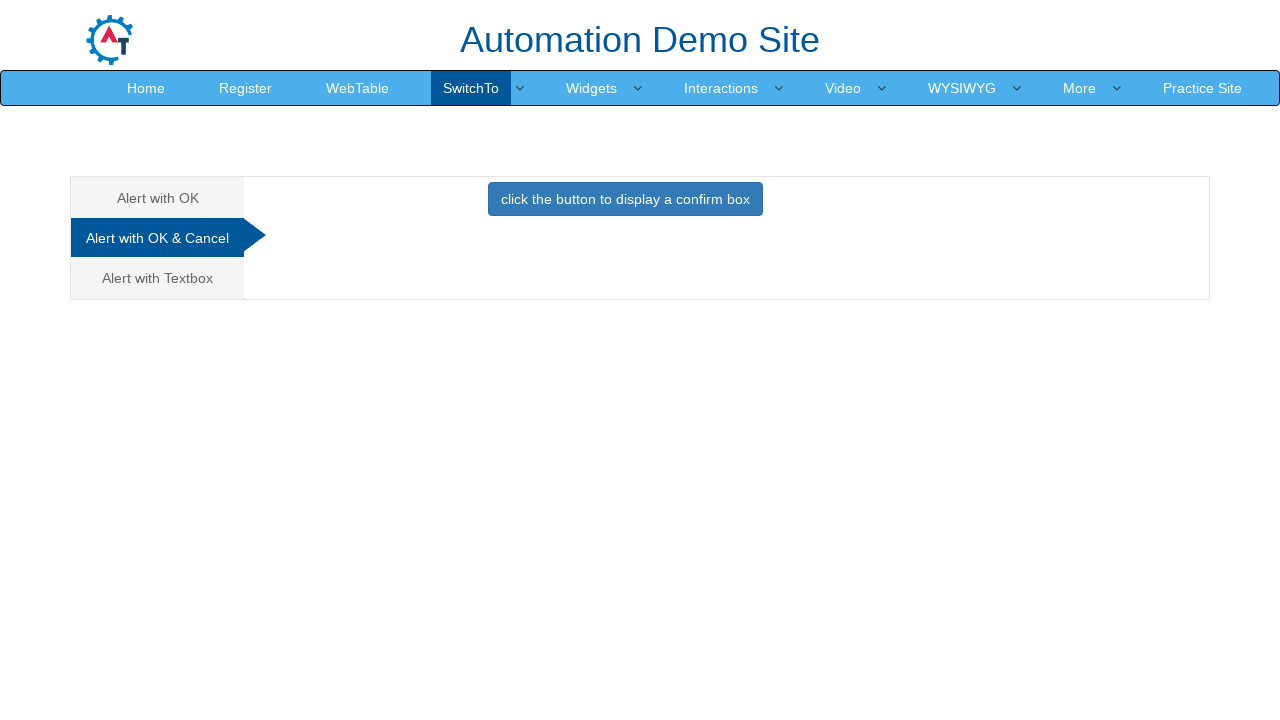

Set up dialog handler to dismiss alerts
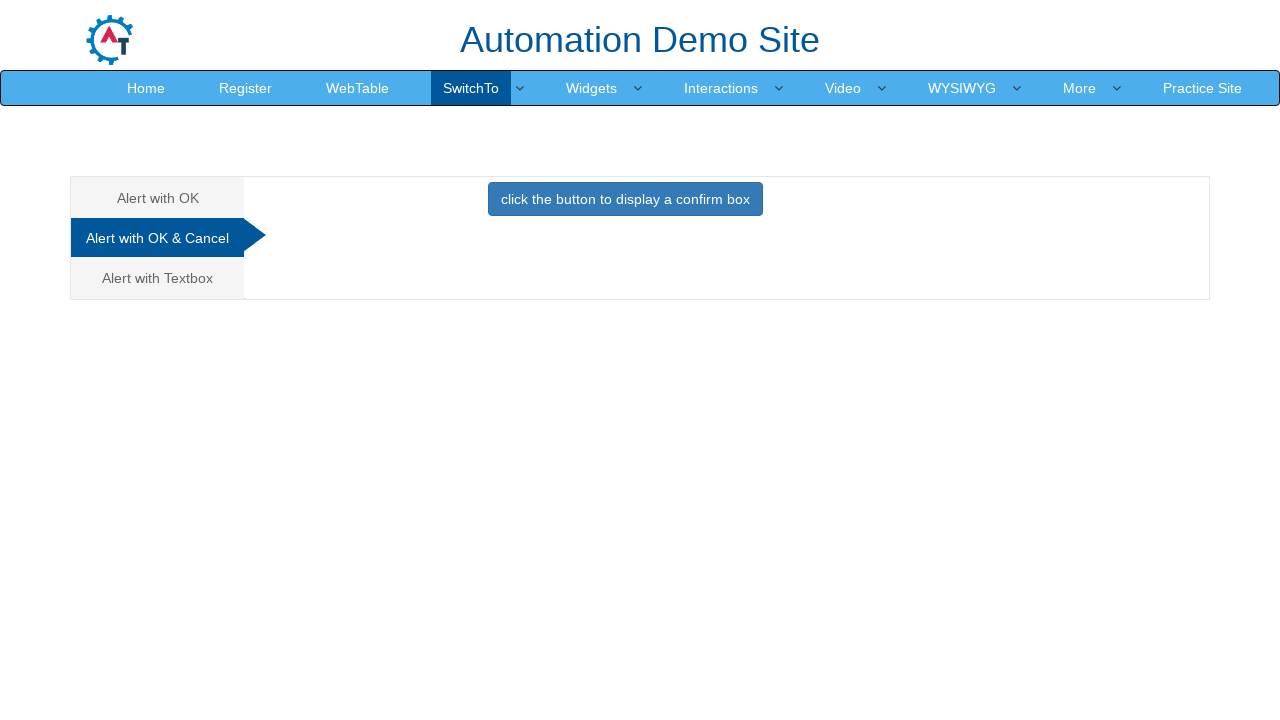

Clicked button to trigger confirm dialog at (625, 199) on [class='btn btn-primary']
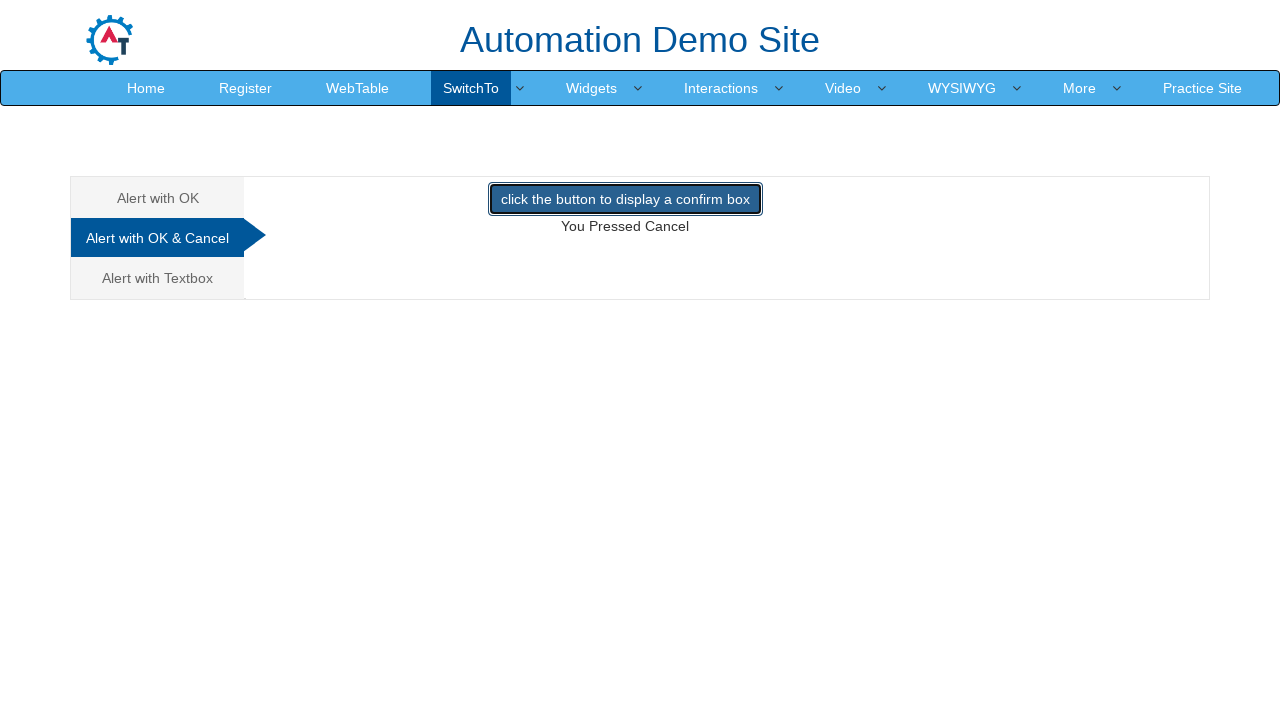

Confirmed dialog result text appeared after dismissing alert
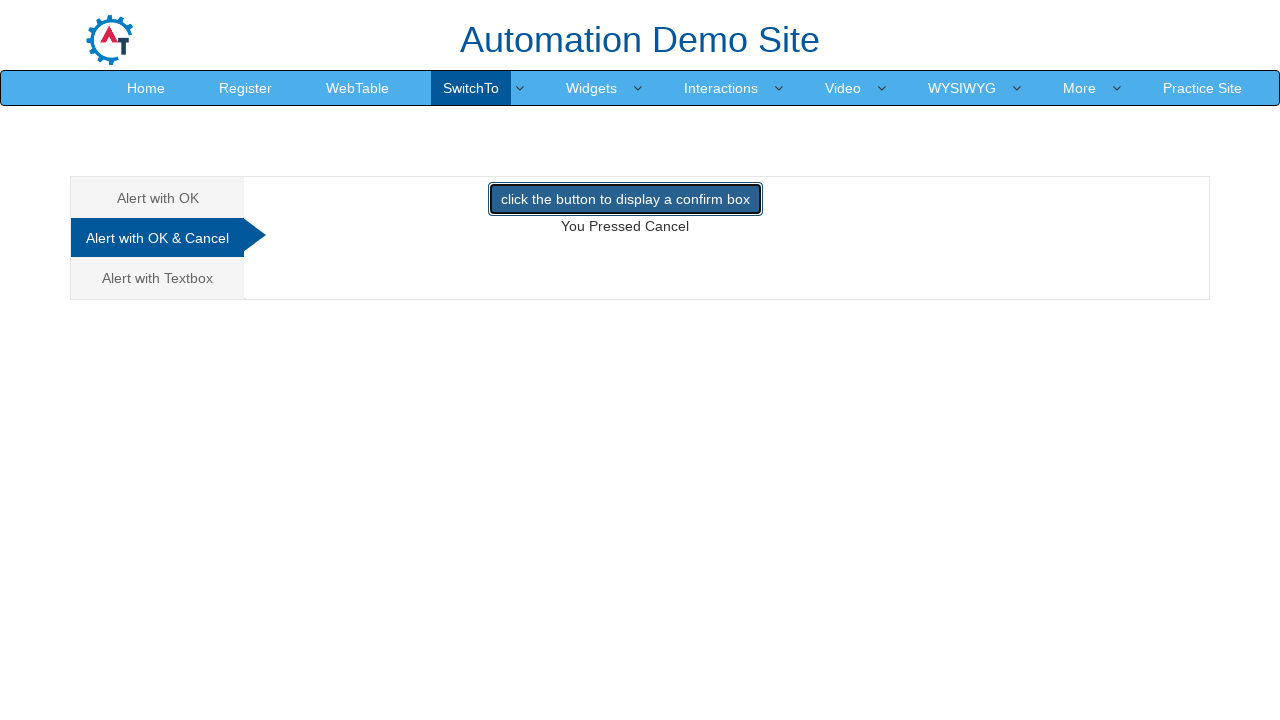

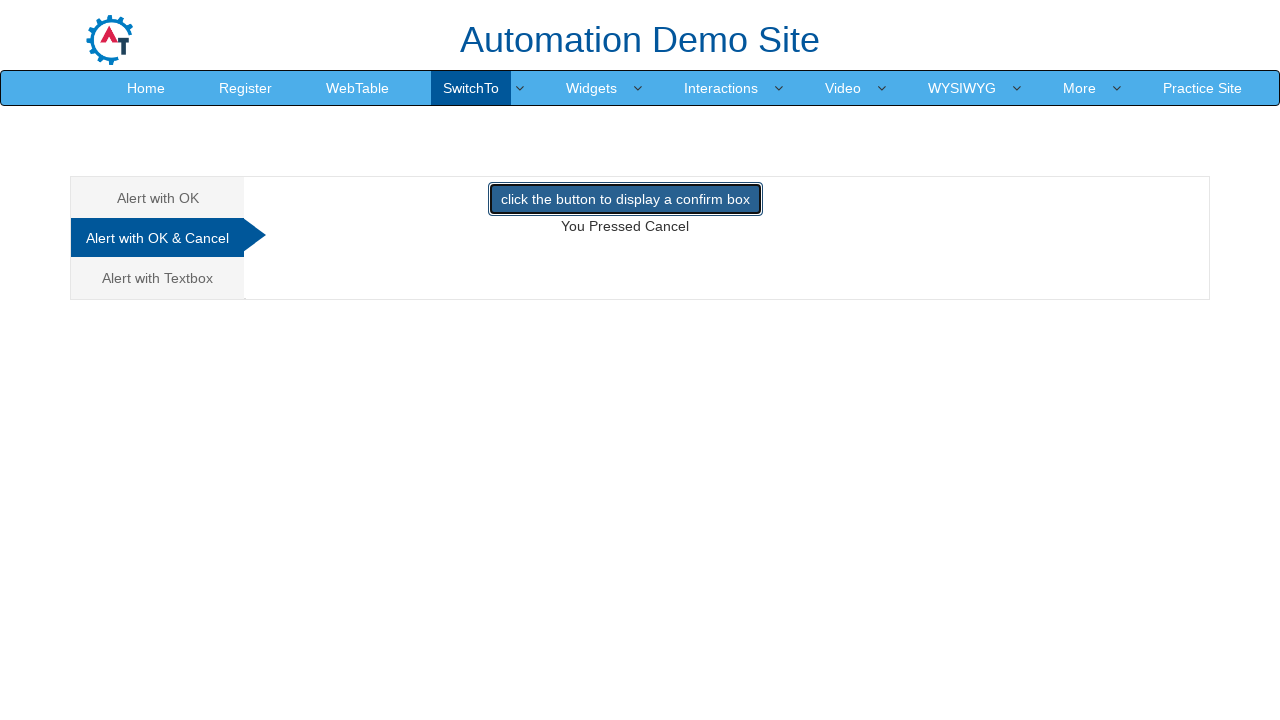